Simple navigation test that opens the Home Credit India homepage and maximizes the browser window. The original script demonstrates cross-browser testing with Chrome, Firefox, and Edge.

Starting URL: https://www.homecredit.co.in/en

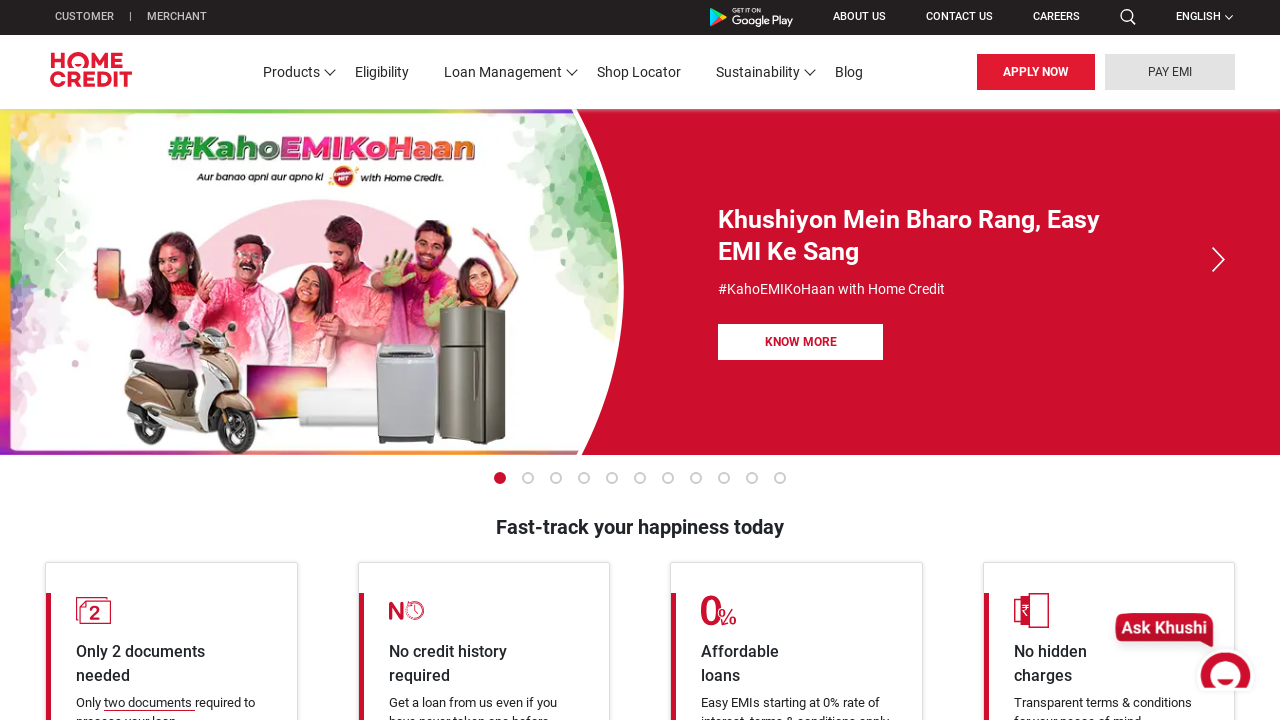

Waited for page to load - DOM content loaded
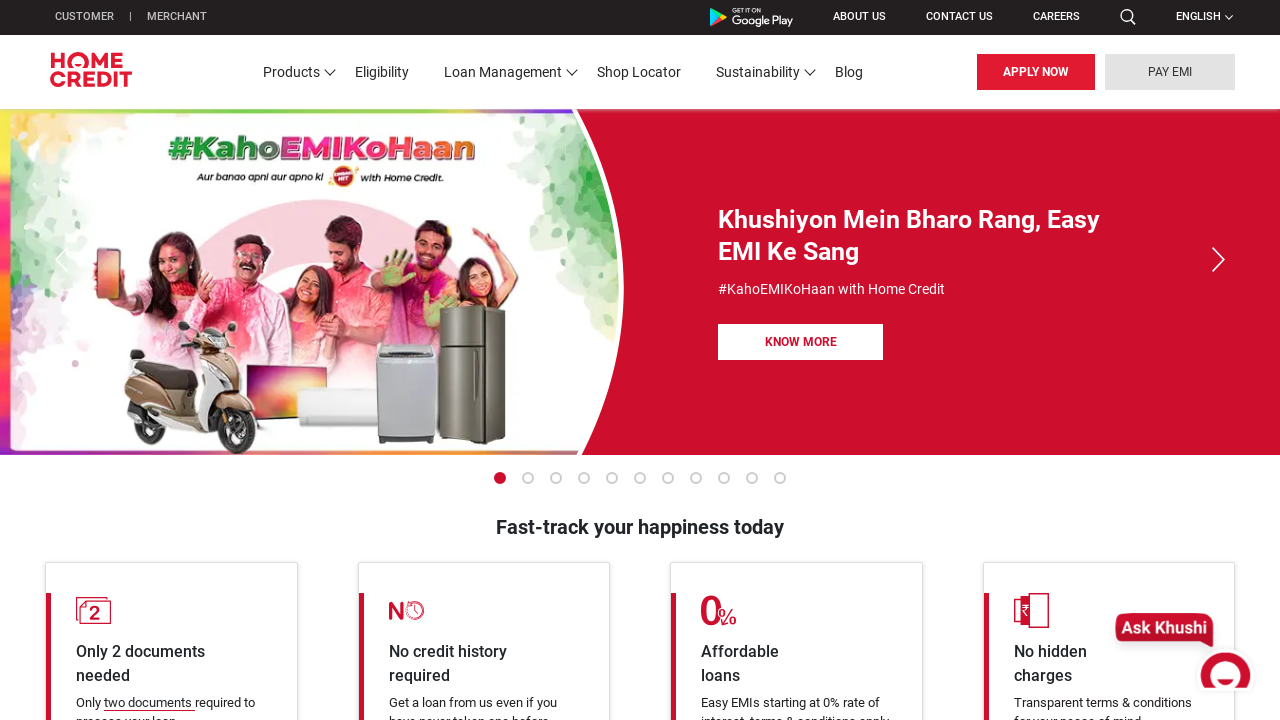

Verified page content by confirming body element is present
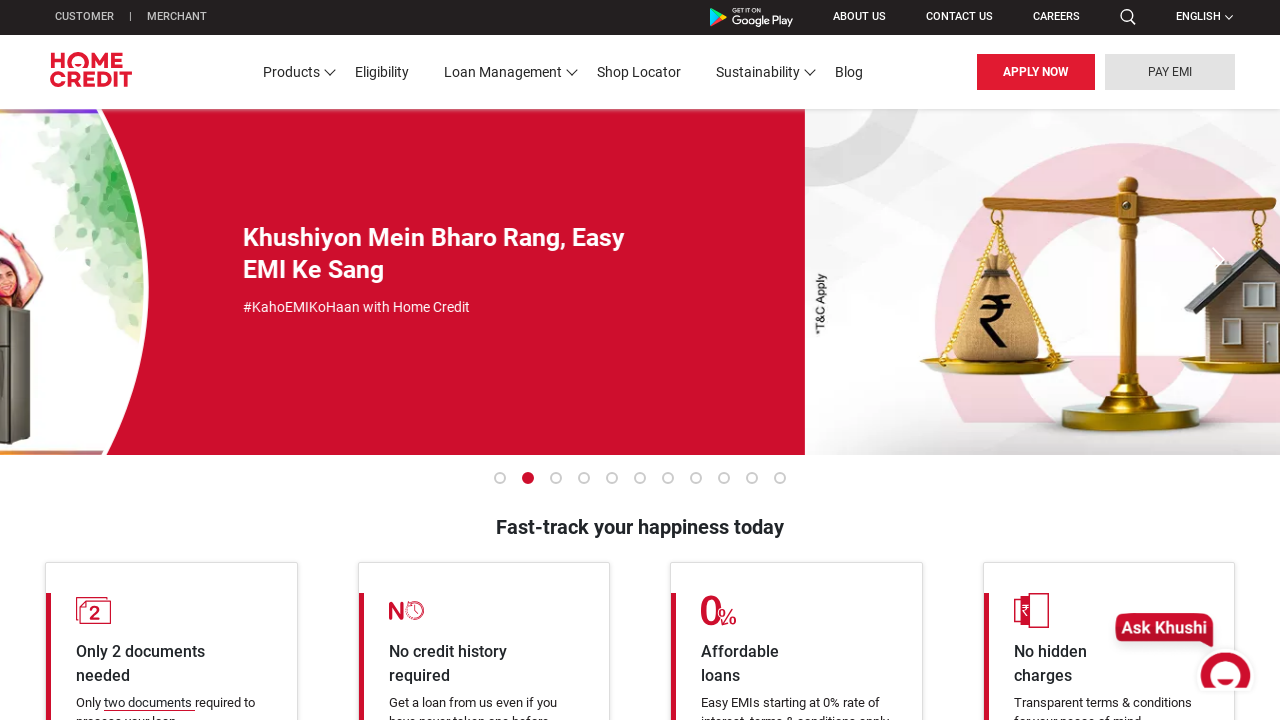

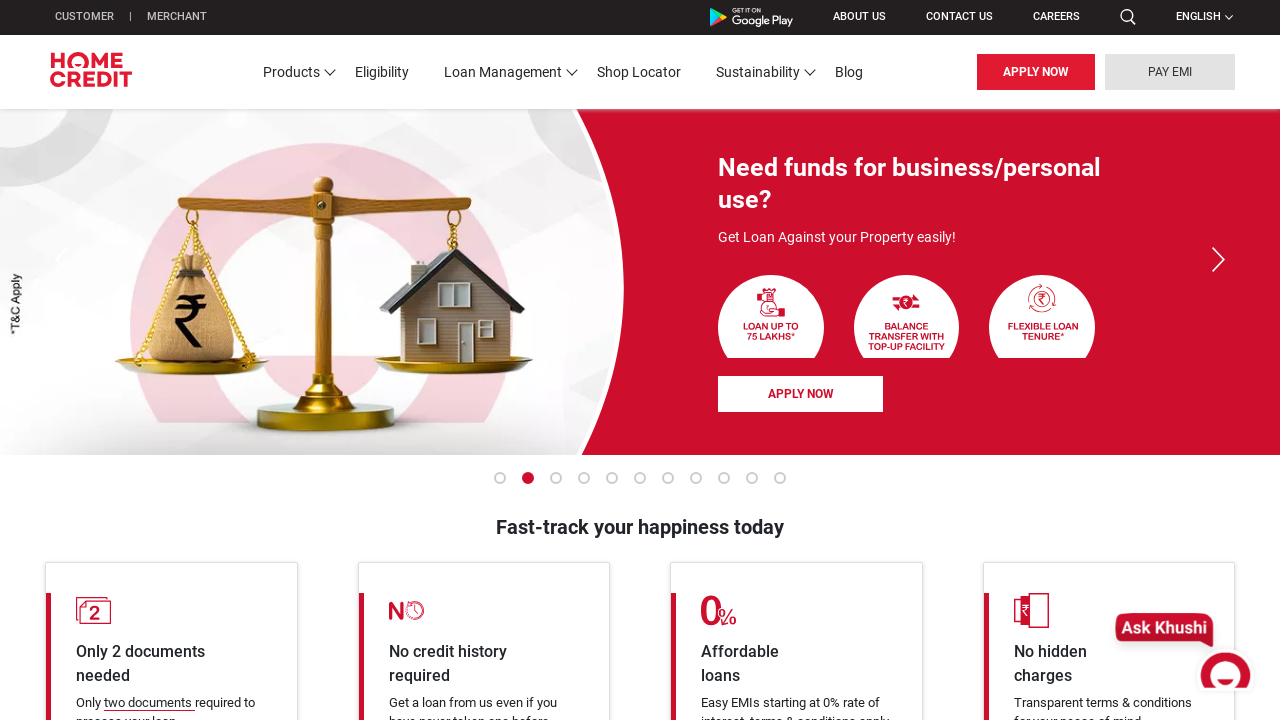